Tests drag and drop functionality by dragging element A and dropping it onto element B

Starting URL: https://the-internet.herokuapp.com/drag_and_drop

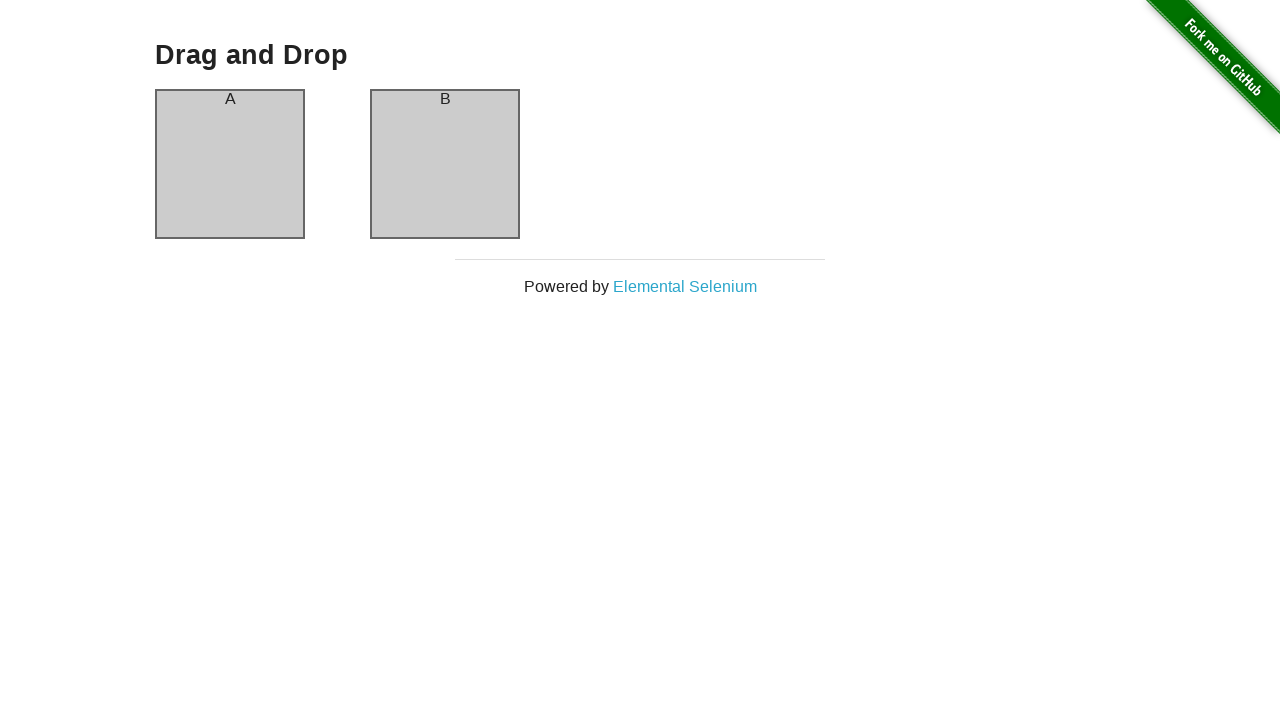

Located element A (column-a) for dragging
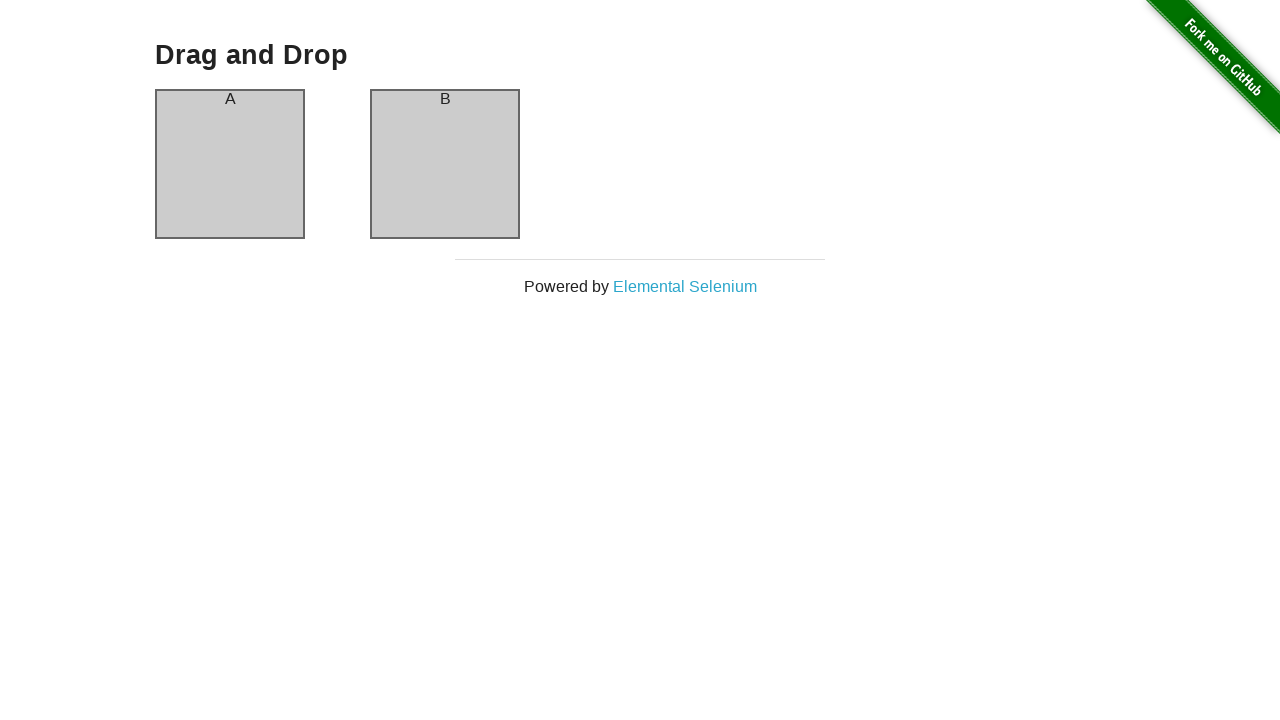

Located element B (column-b) as drop target
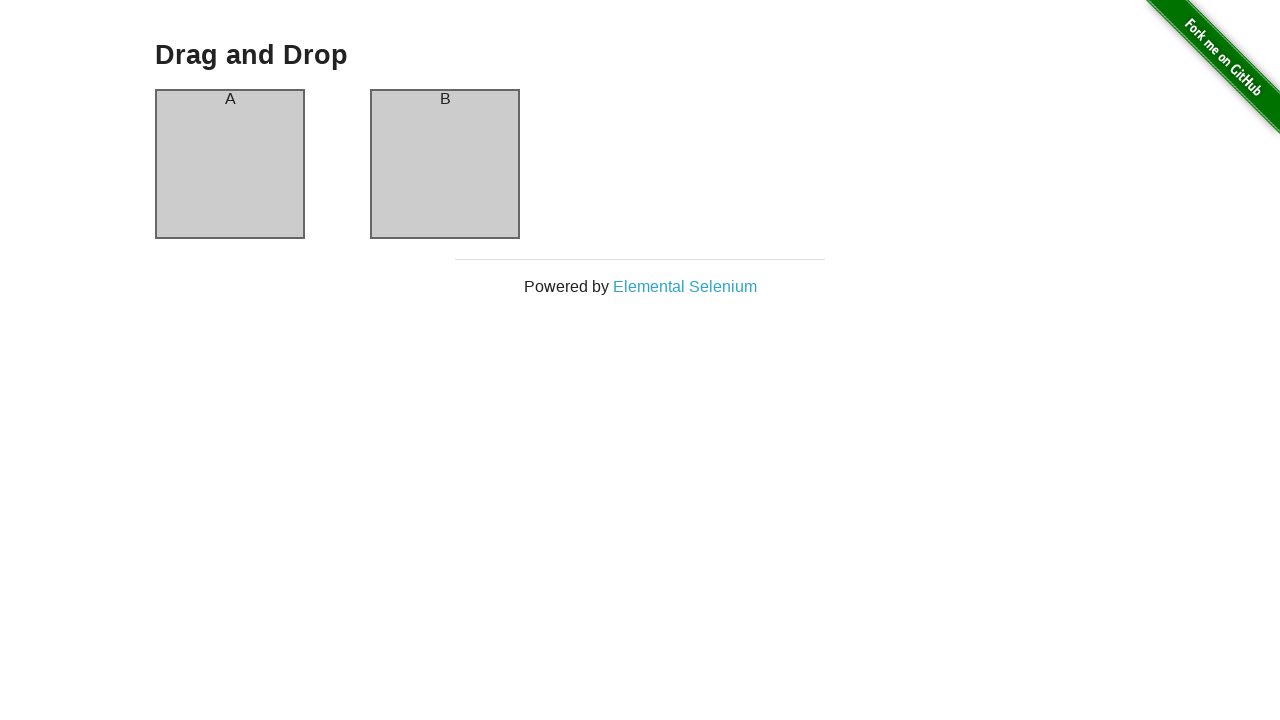

Dragged element A onto element B and dropped it at (445, 164)
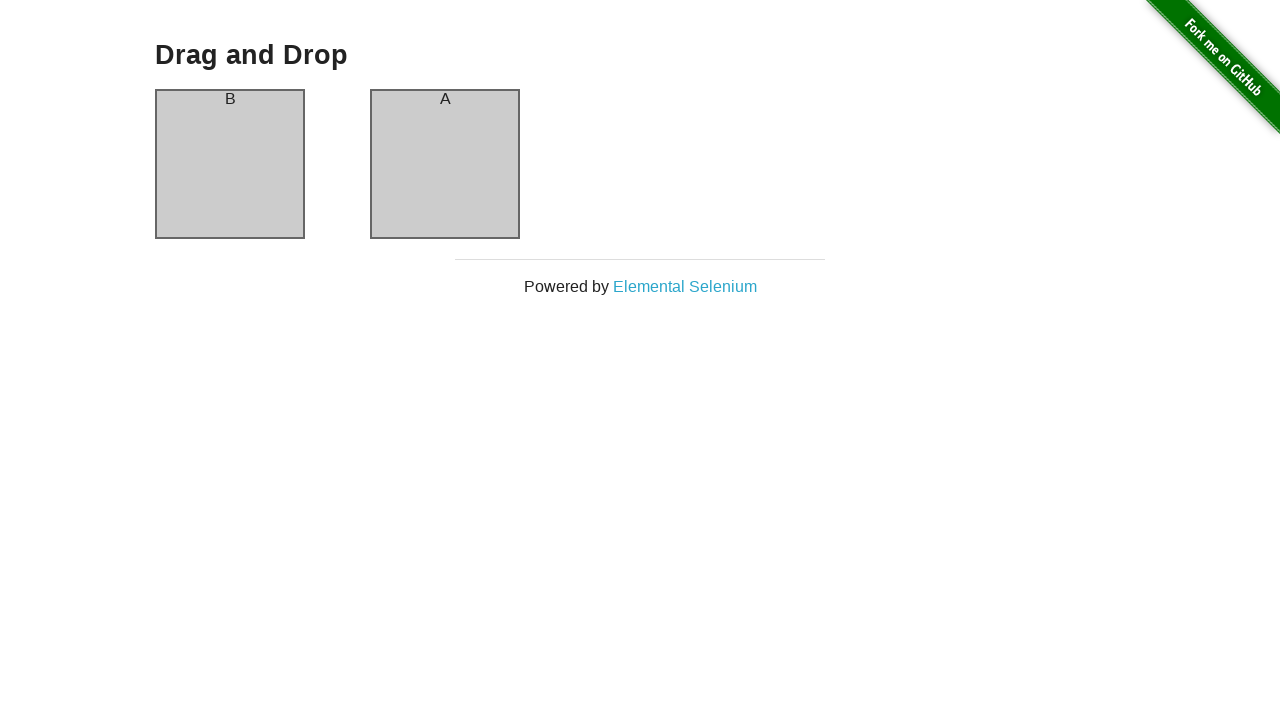

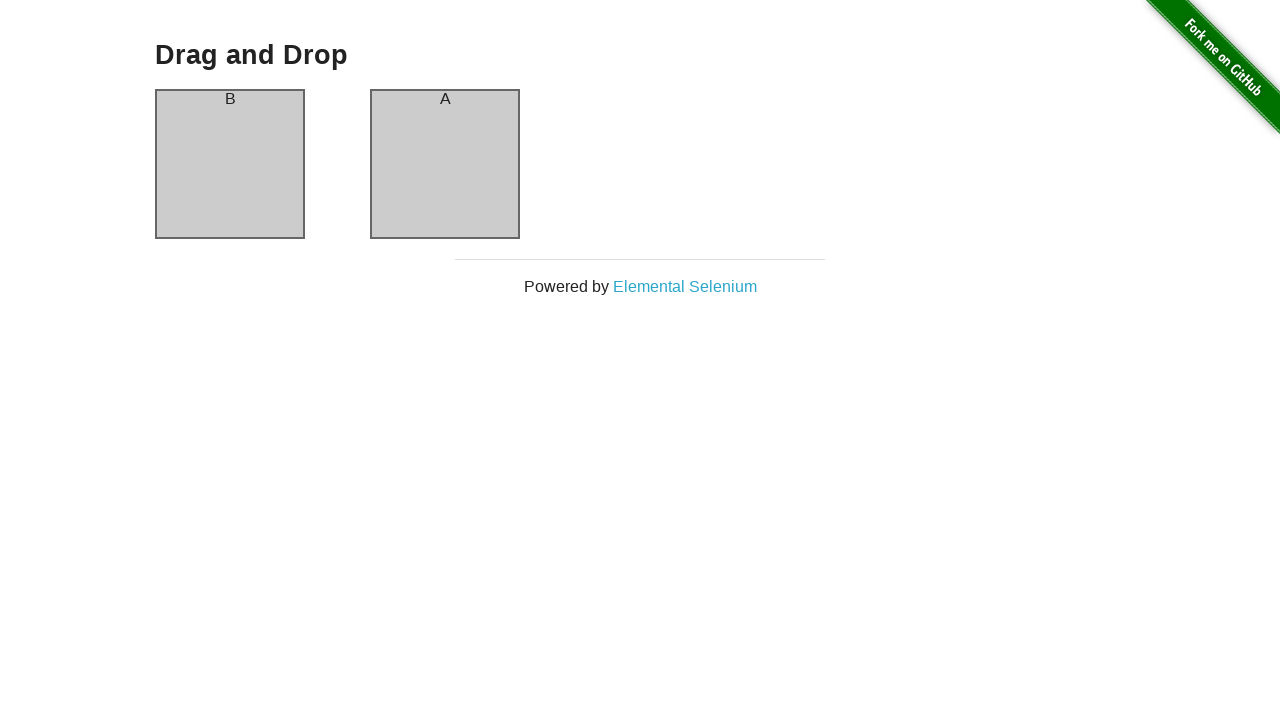